Tests a successful card payment by filling in valid card details (card number, holder name, expiry date, CVC) and submitting the form, then verifies the payment status is CONFIRMED.

Starting URL: https://sandbox.cardpay.com/MI/cardpayment2.html?orderXml=PE9SREVSIFdBTExFVF9JRD0nODI5OScgT1JERVJfTlVNQkVSPSc0NTgyMTEnIEFNT1VOVD0nMjkxLjg2JyBDVVJSRU5DWT0nRVVSJyAgRU1BSUw9J2N1c3RvbWVyQGV4YW1wbGUuY29tJz4KPEFERFJFU1MgQ09VTlRSWT0nVVNBJyBTVEFURT0nTlknIFpJUD0nMTAwMDEnIENJVFk9J05ZJyBTVFJFRVQ9JzY3NyBTVFJFRVQnIFBIT05FPSc4NzY5OTA5MCcgVFlQRT0nQklMTElORycvPgo8L09SREVSPg==&sha512=998150a2b27484b776a1628bfe7505a9cb430f276dfa35b14315c1c8f03381a90490f6608f0dcff789273e05926cd782e1bb941418a9673f43c47595aa7b8b0d

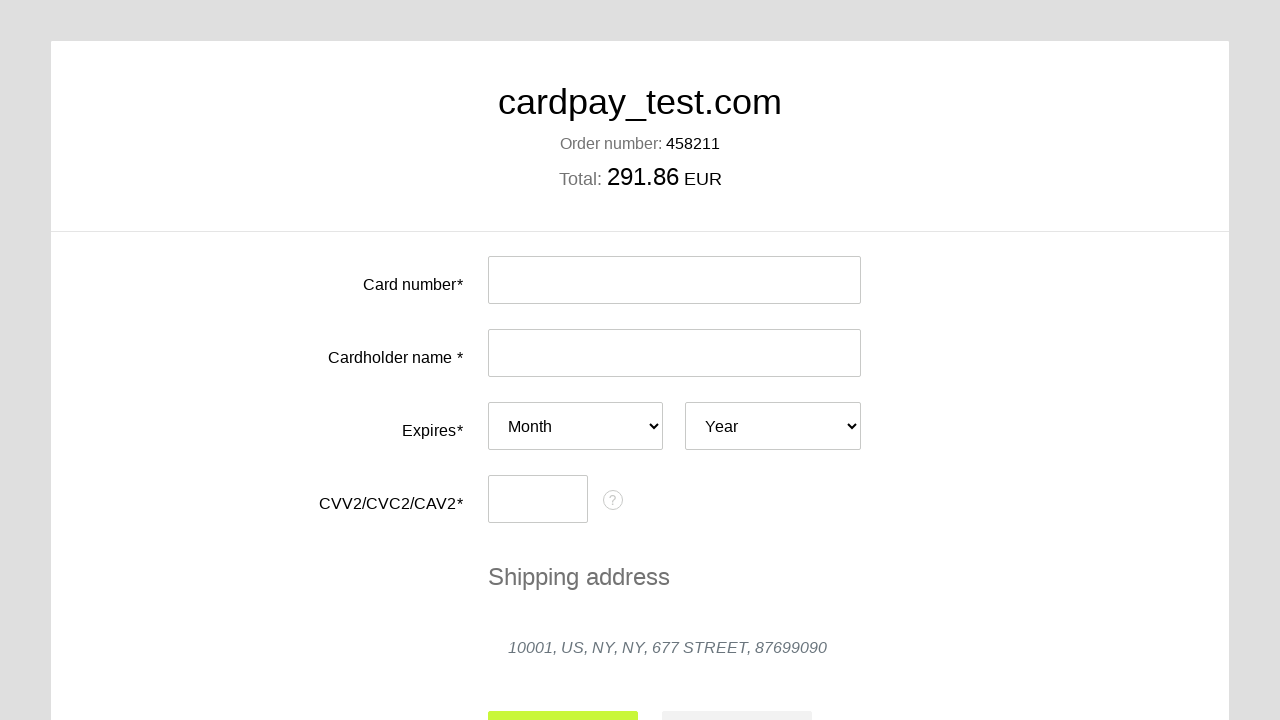

Clicked on card number input field at (674, 280) on #input-card-number
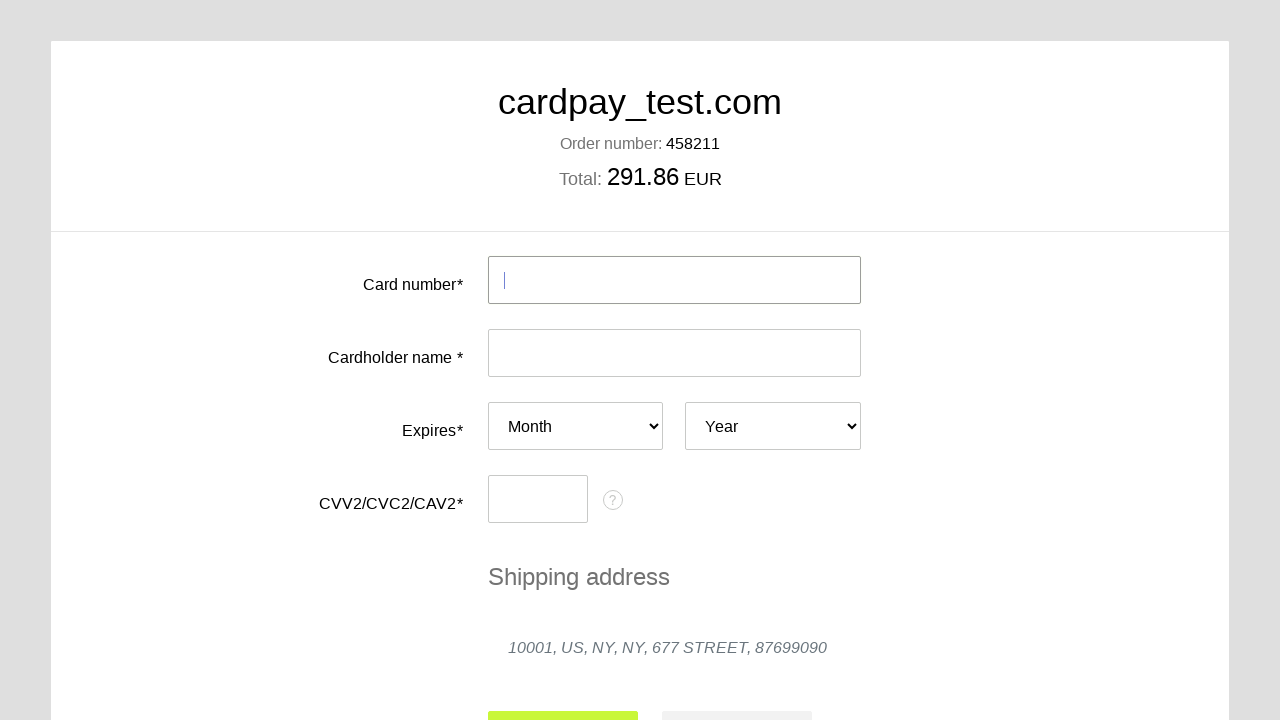

Filled card number field with test card 4000000000000051 on #input-card-number
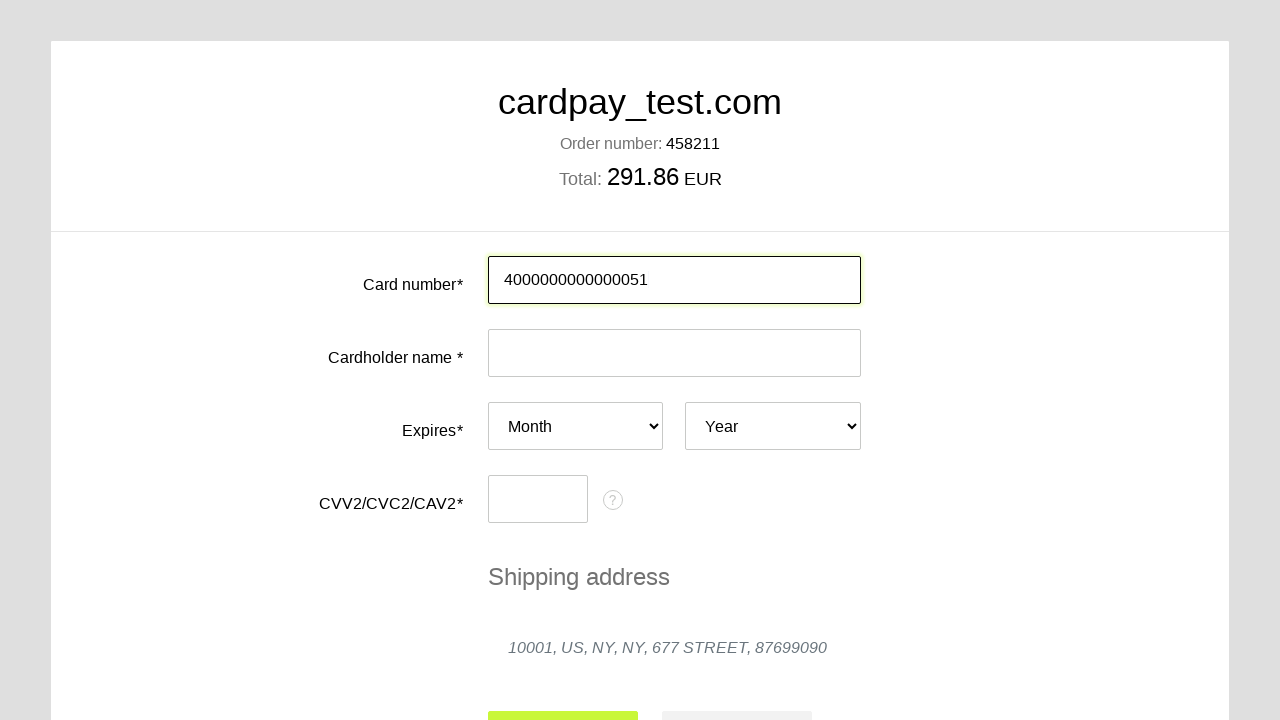

Clicked on card holder name input field at (674, 353) on #input-card-holder
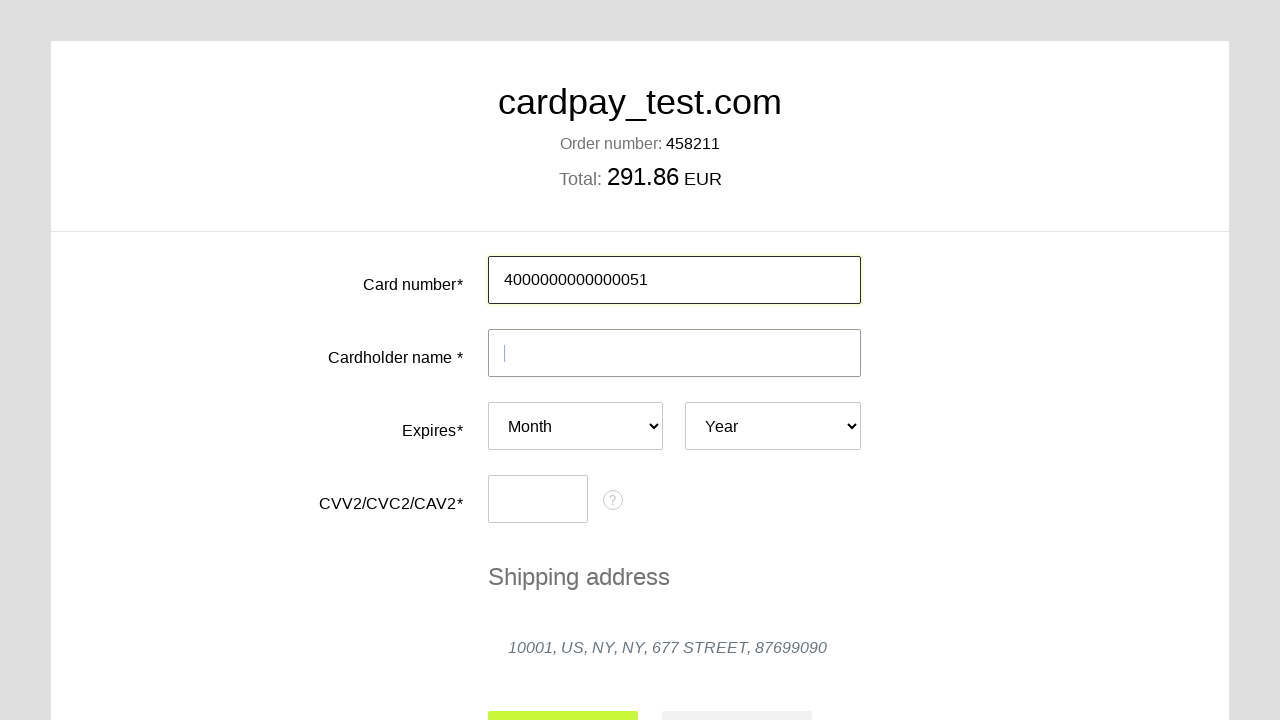

Filled card holder name field with 'LADA KC' on #input-card-holder
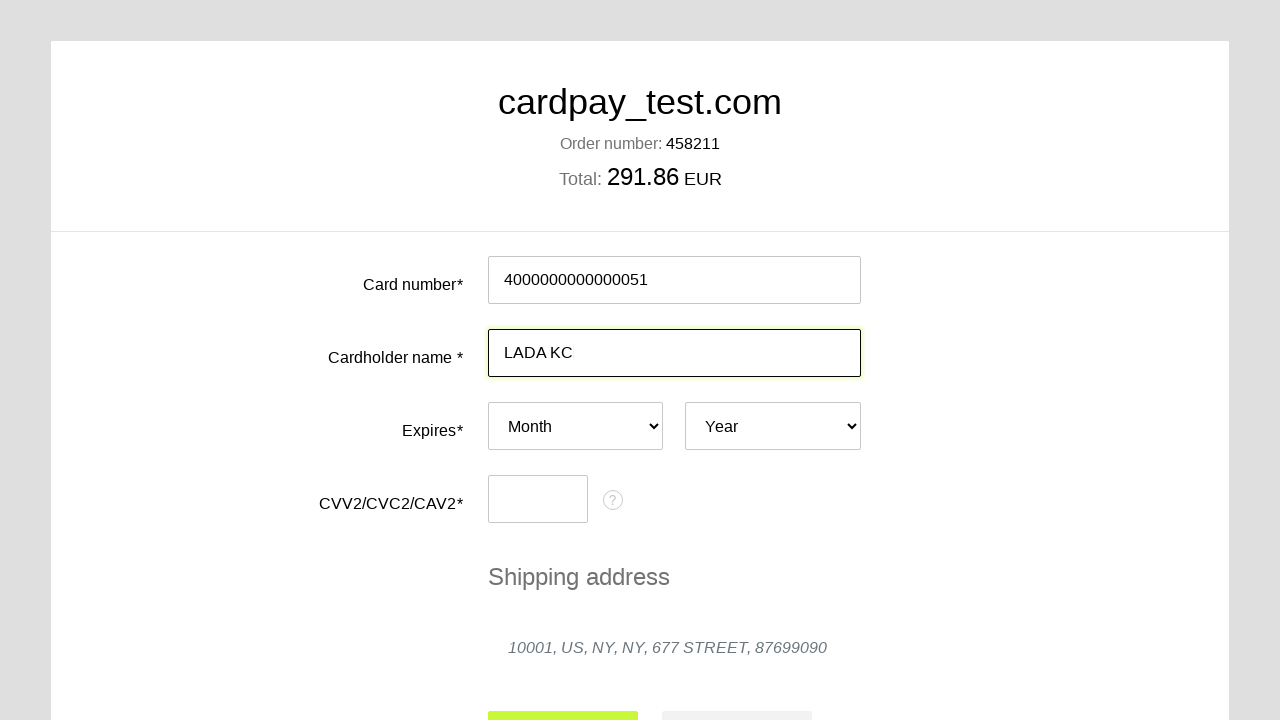

Clicked on card expiry month dropdown at (576, 426) on #card-expires-month
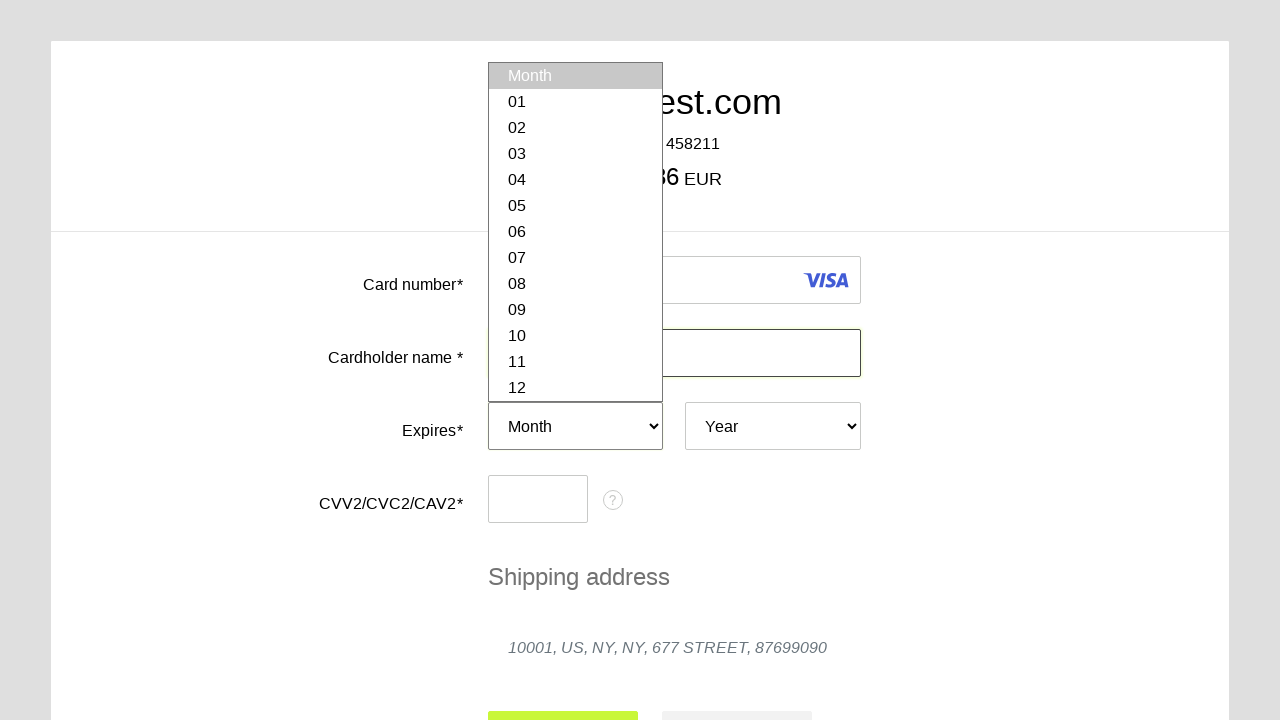

Selected expiry month '02' (February) on #card-expires-month
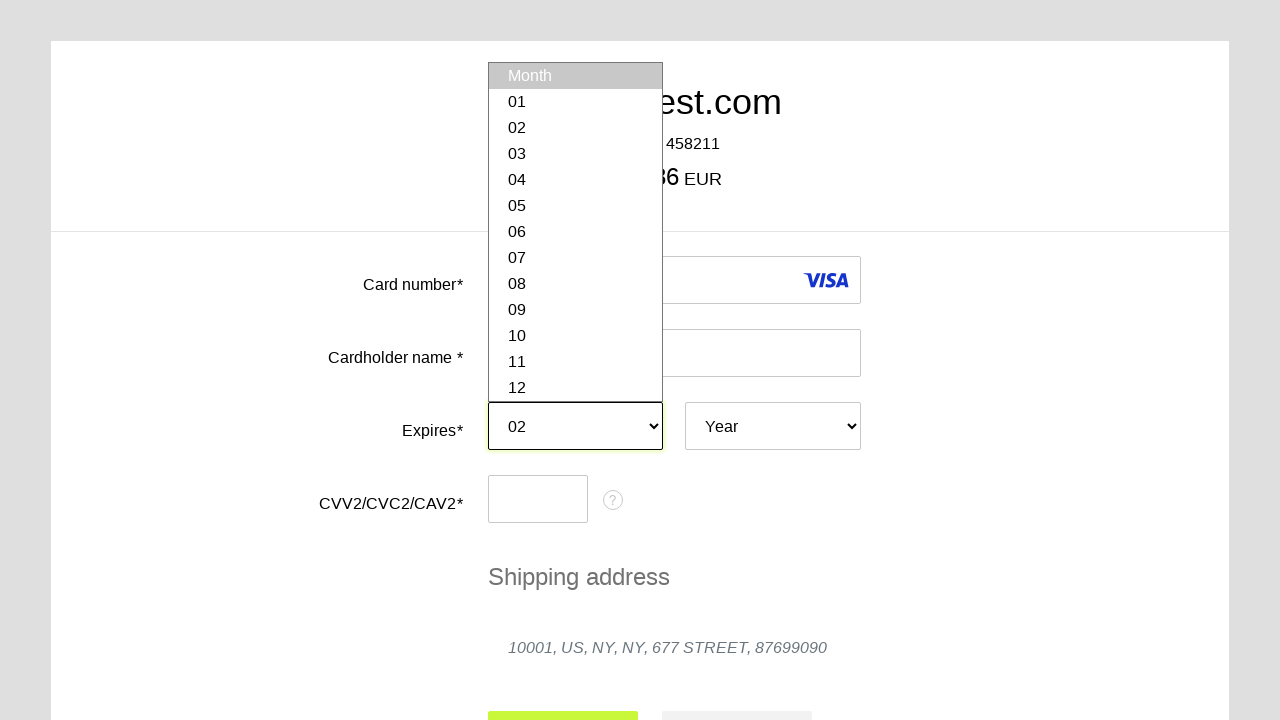

Clicked on card expiry year dropdown at (773, 426) on #card-expires-year
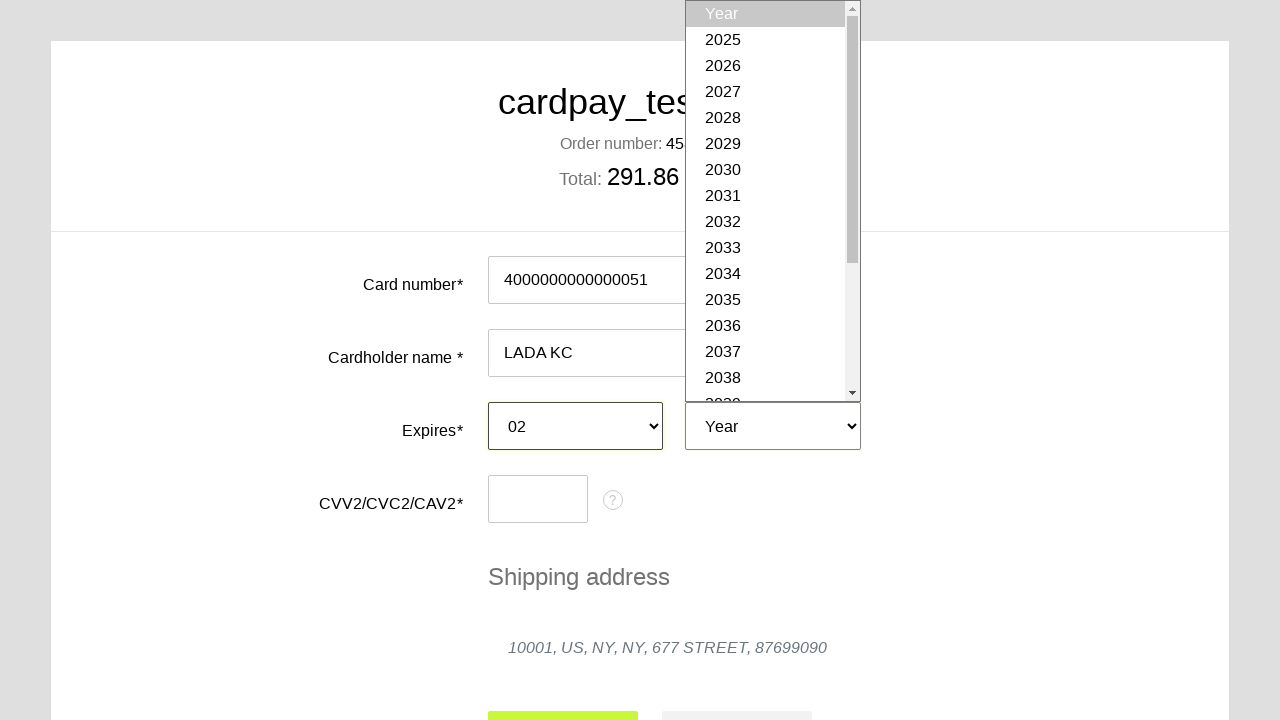

Selected expiry year '2040' on #card-expires-year
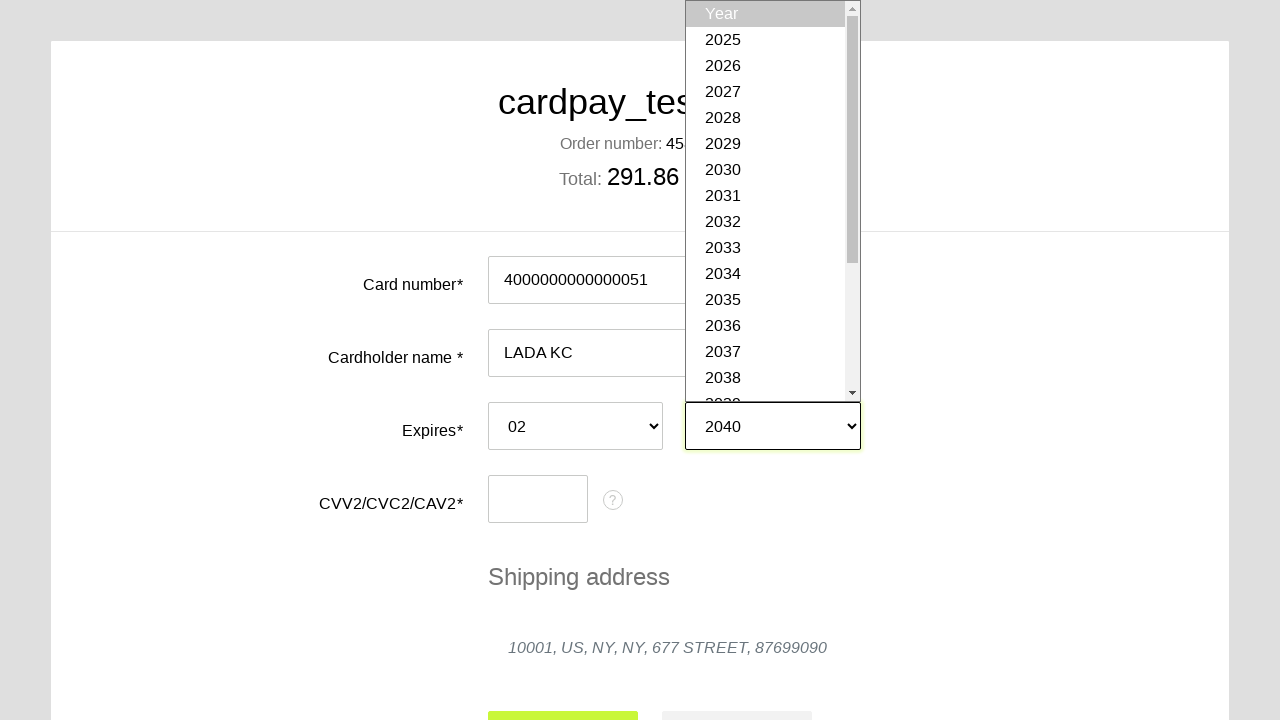

Clicked on CVC input field at (538, 499) on #input-card-cvc
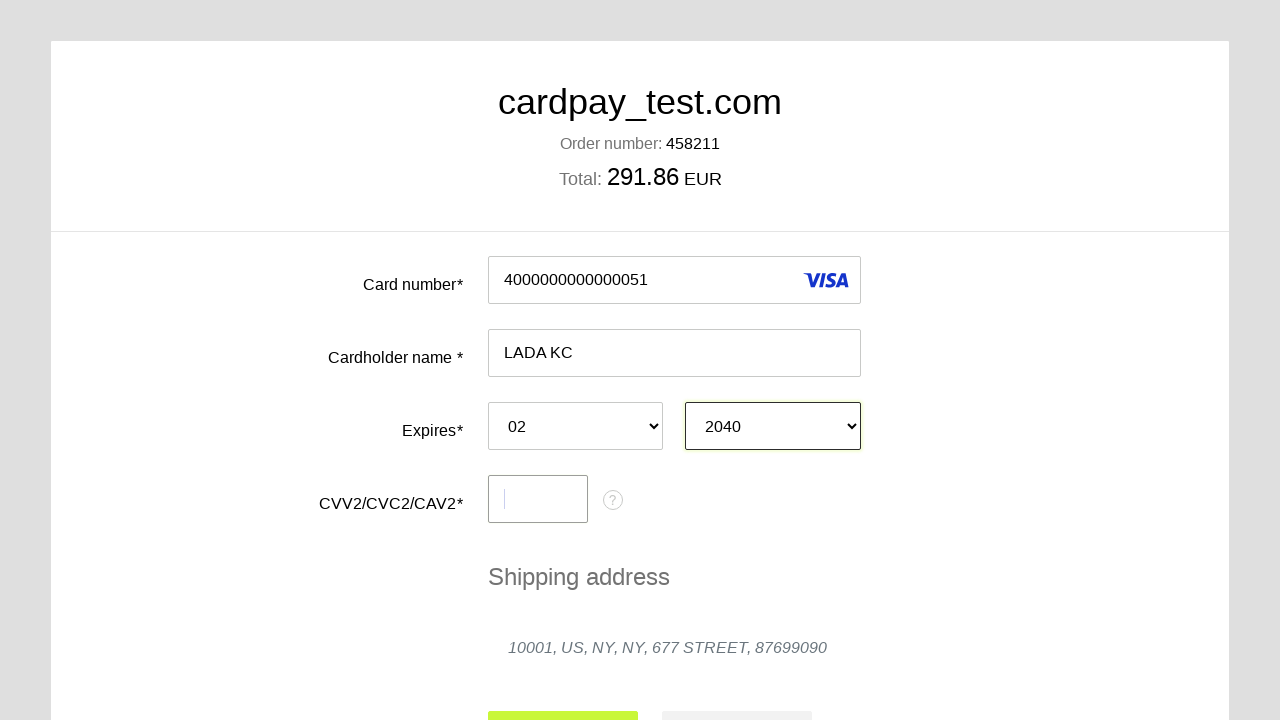

Filled CVC field with '543' on #input-card-cvc
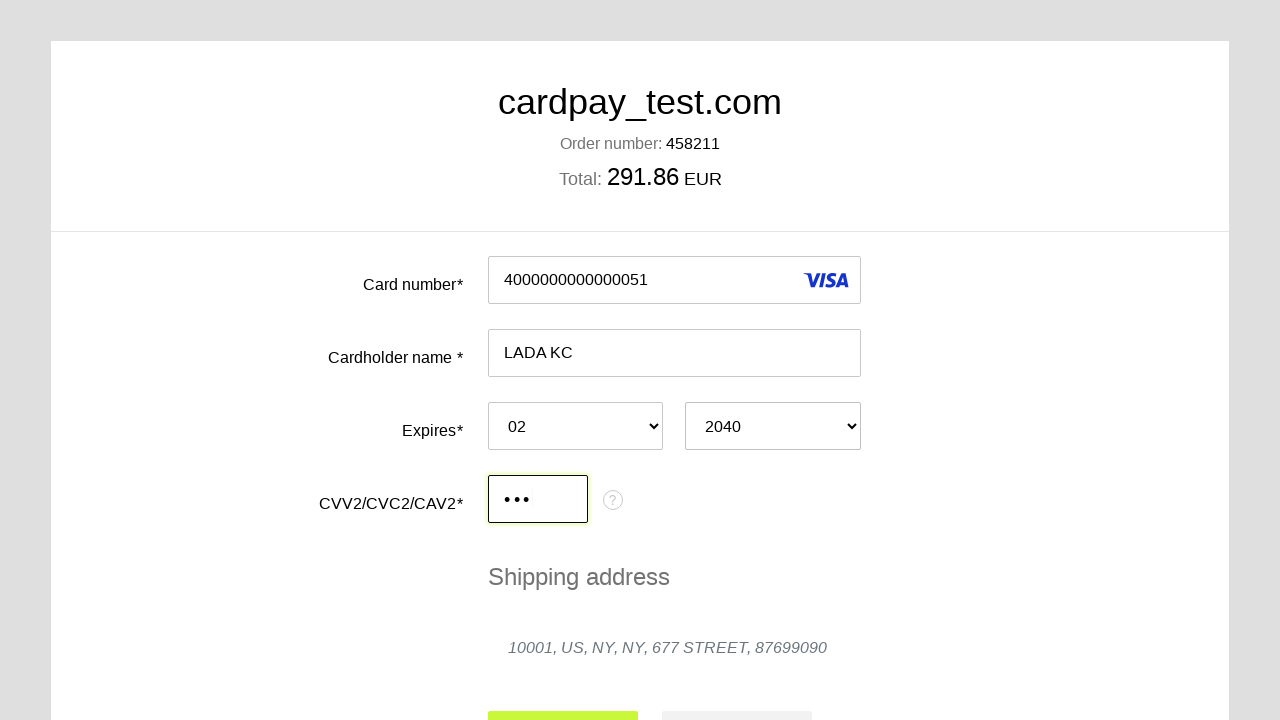

Clicked submit button to process payment at (563, 696) on #action-submit
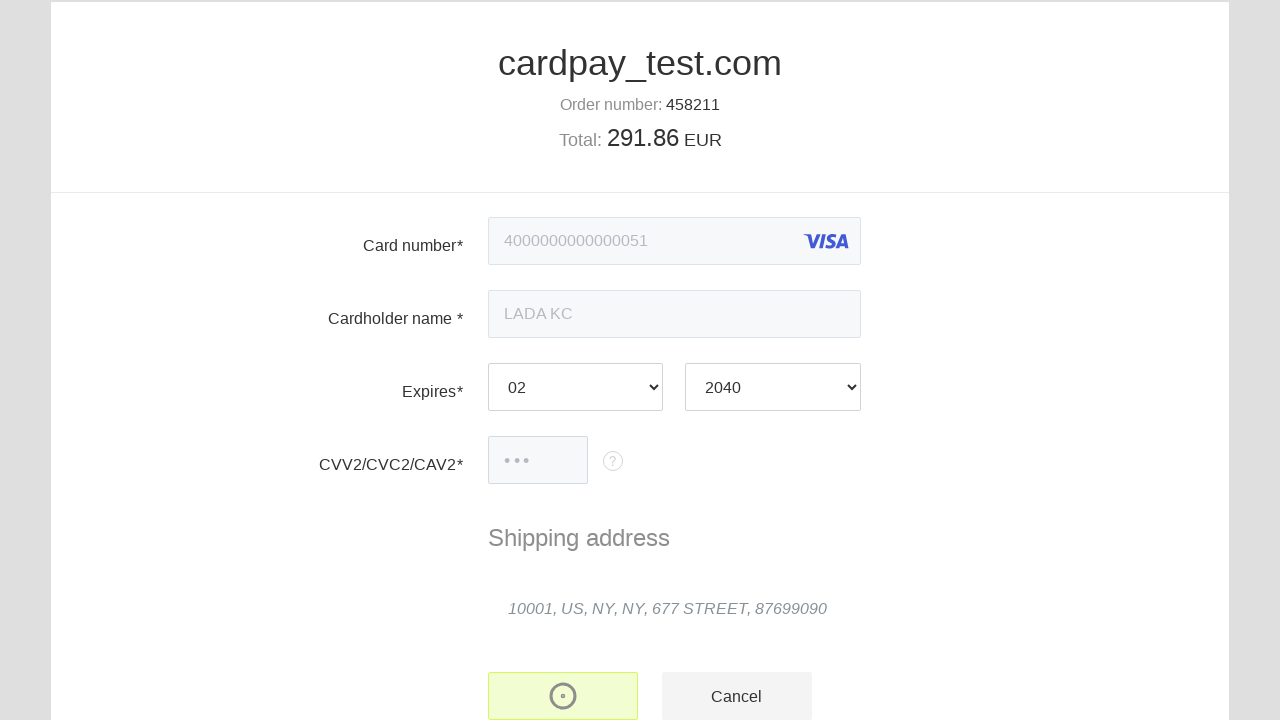

Payment status element loaded - payment confirmation page displayed
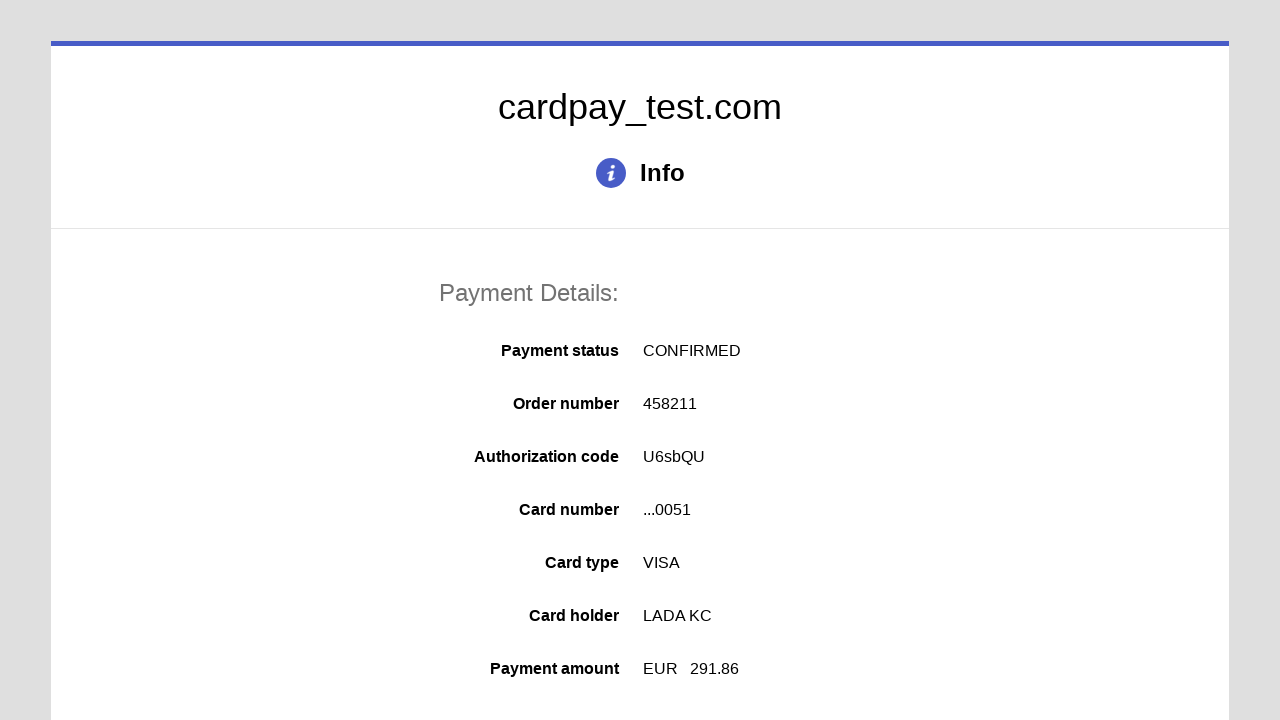

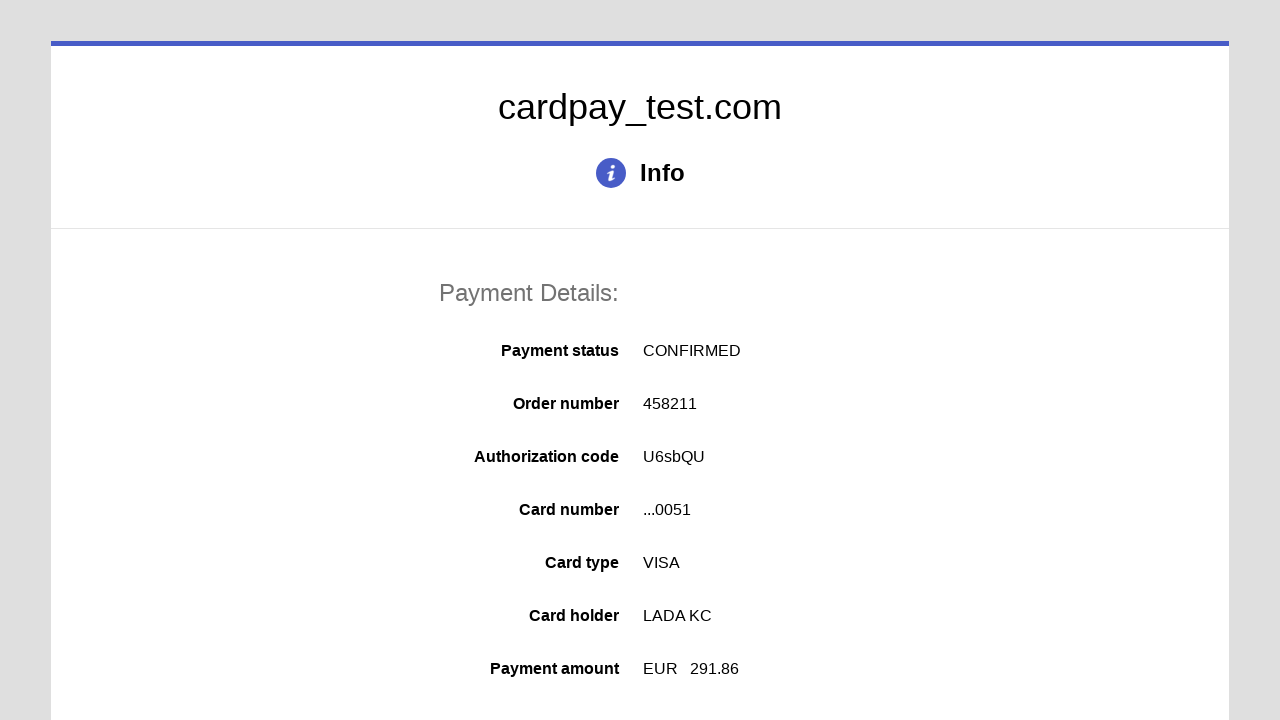